Tests file upload functionality by selecting a file and submitting the upload form

Starting URL: https://the-internet.herokuapp.com/upload

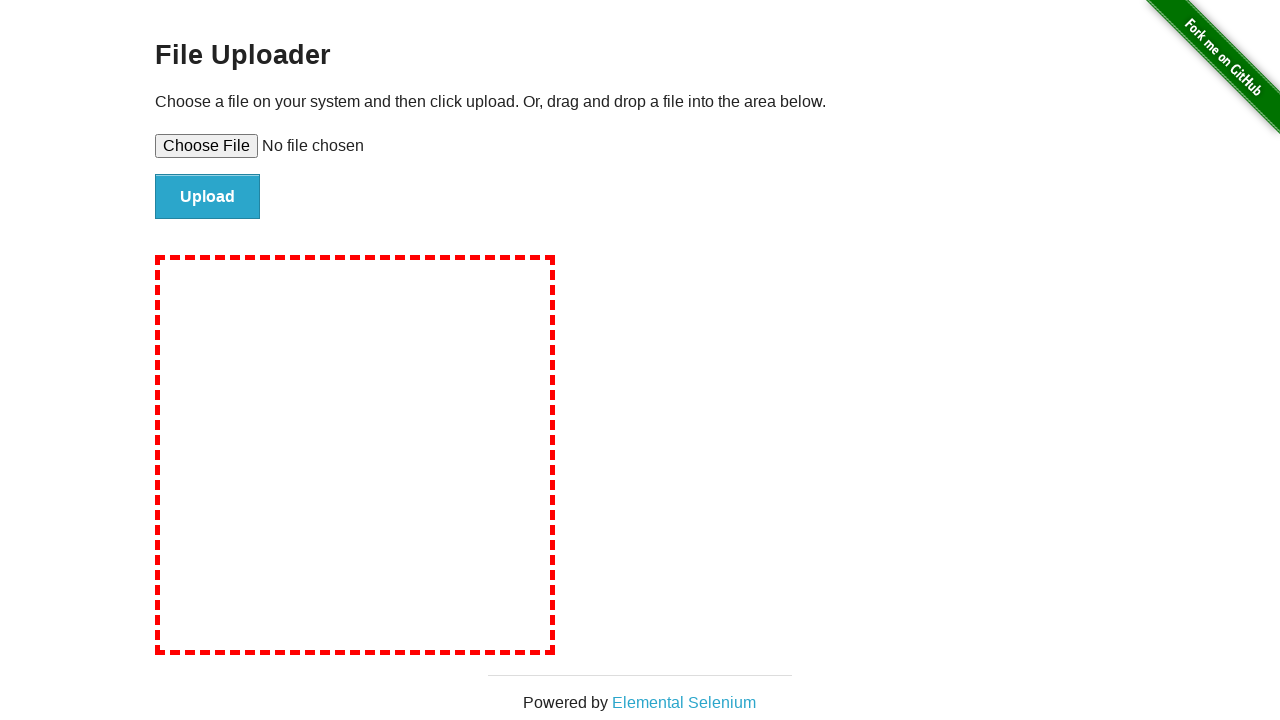

Selected file for upload
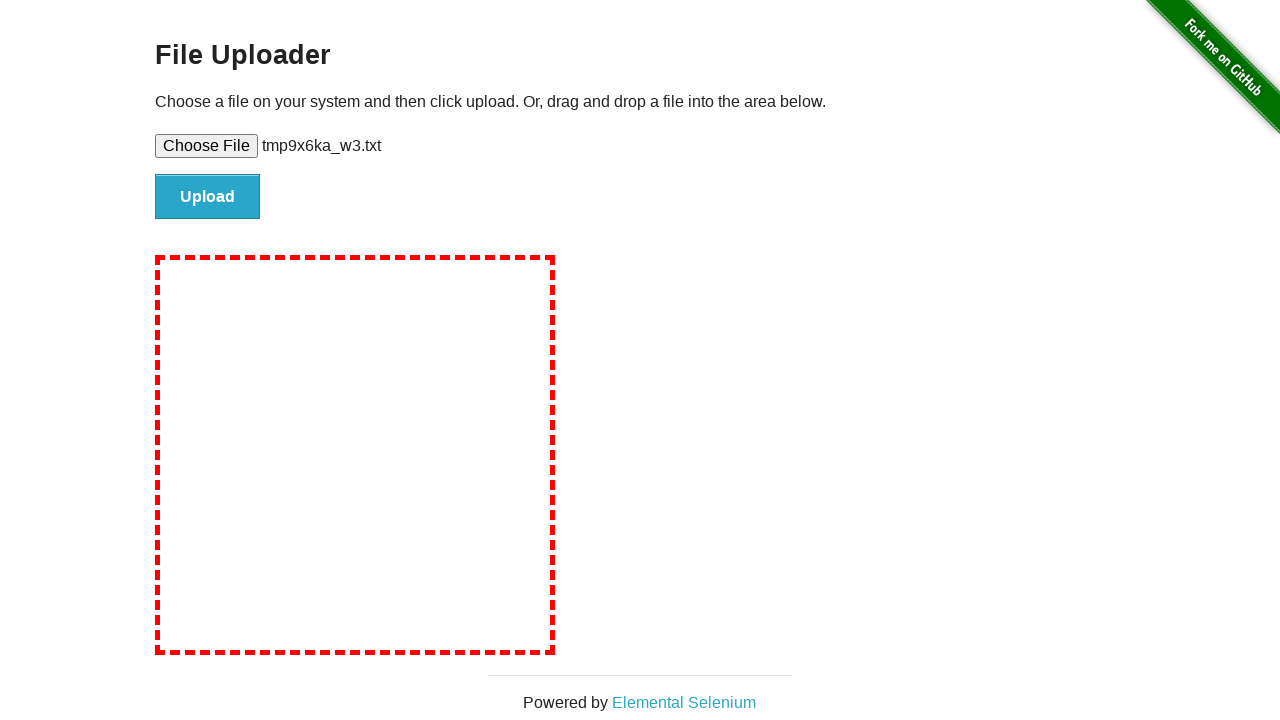

Clicked file submit button at (208, 197) on #file-submit
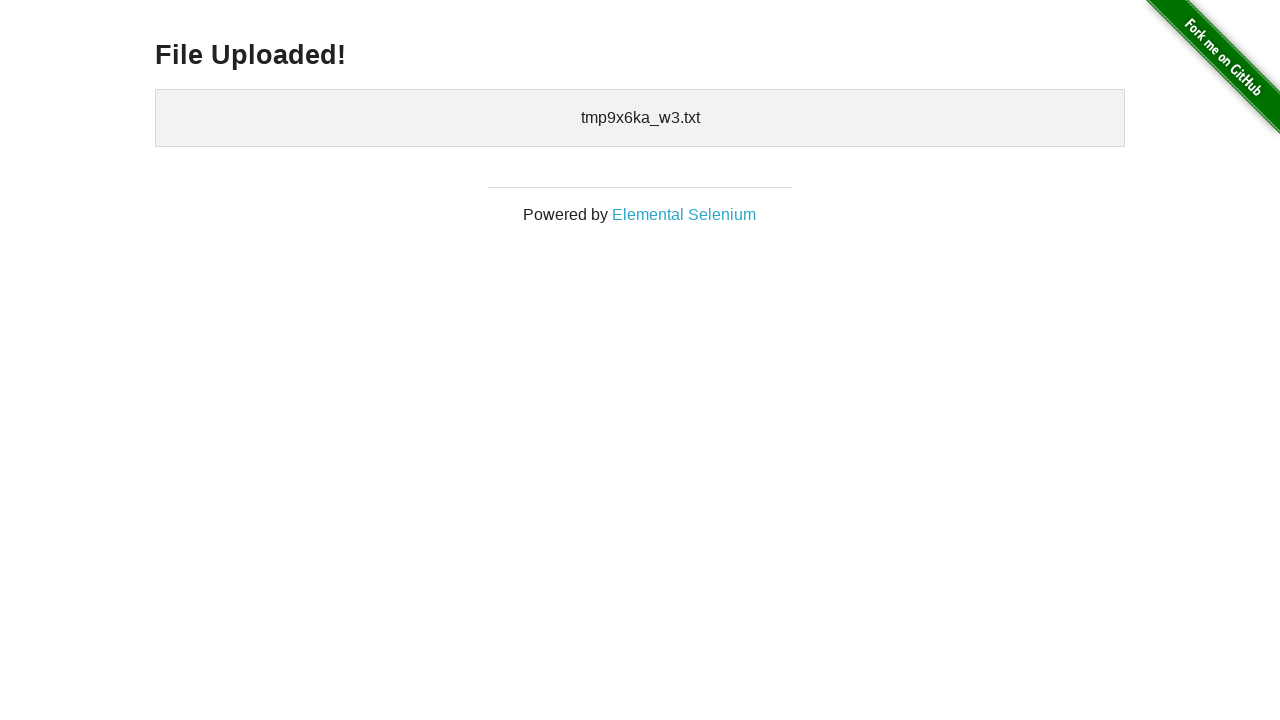

File upload completed and page loaded
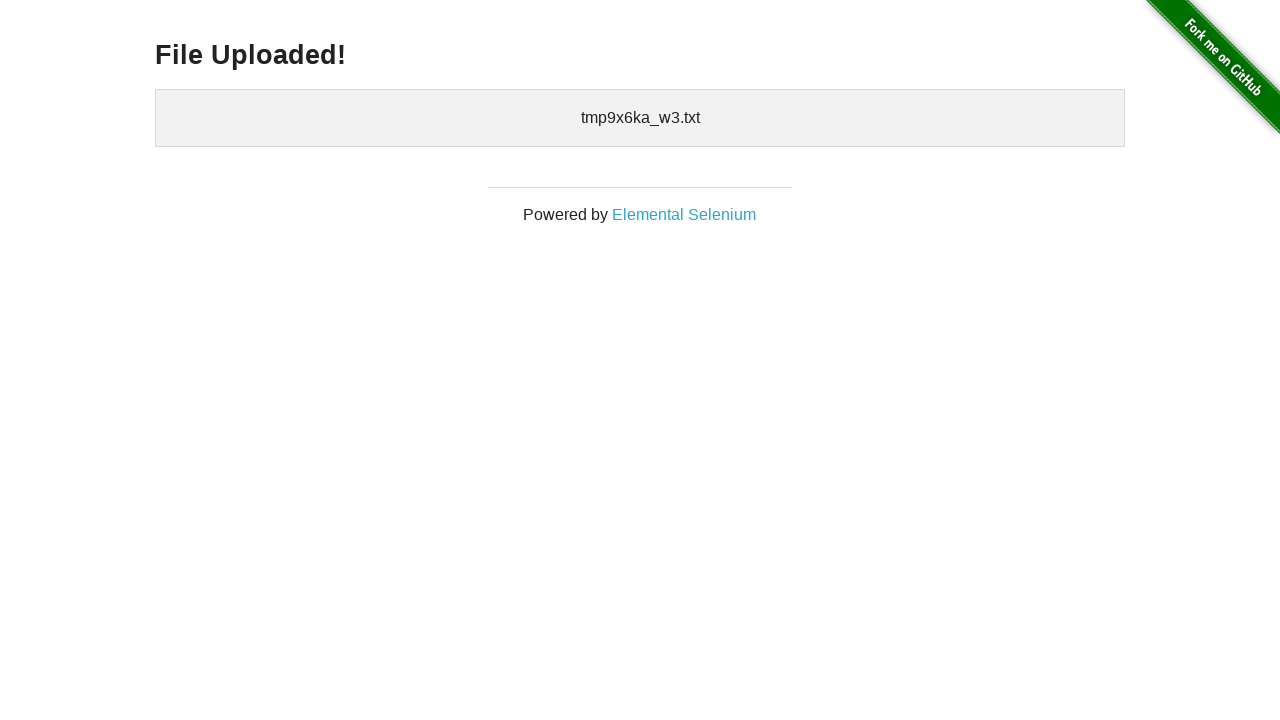

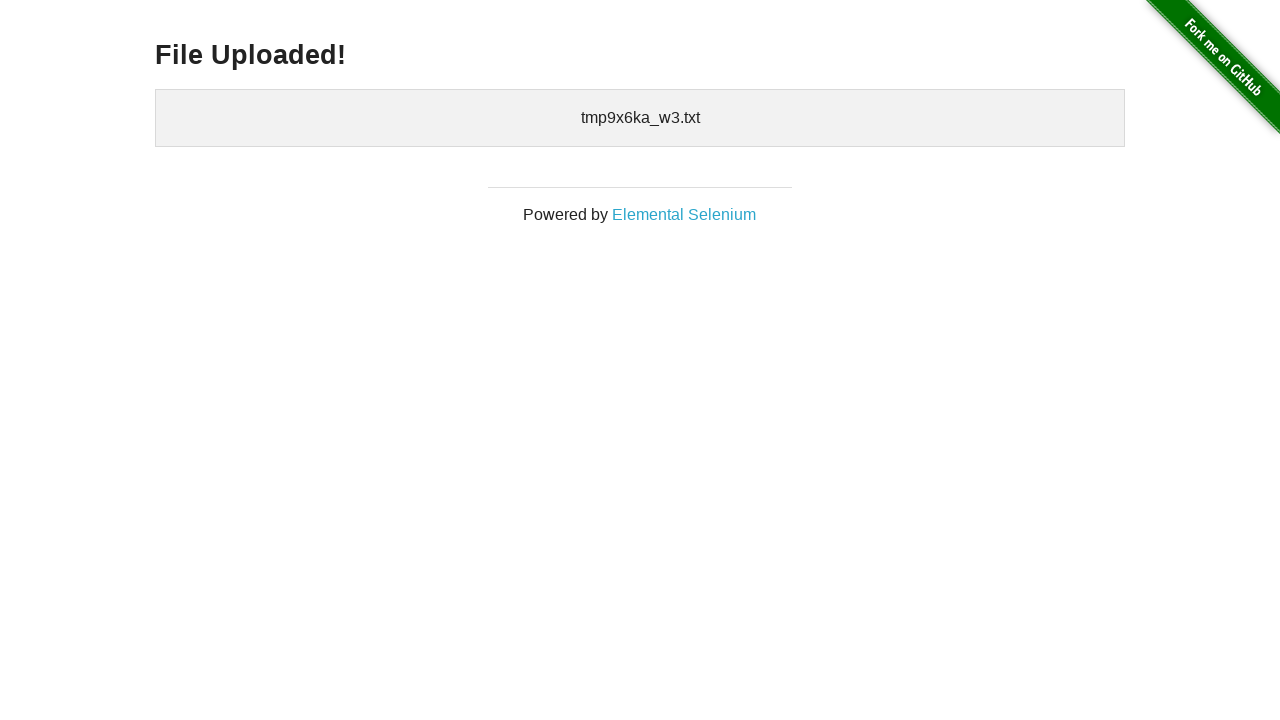